Tests radio button and checkbox selection behavior by clicking and verifying selected state

Starting URL: https://automationfc.github.io/basic-form/index.html

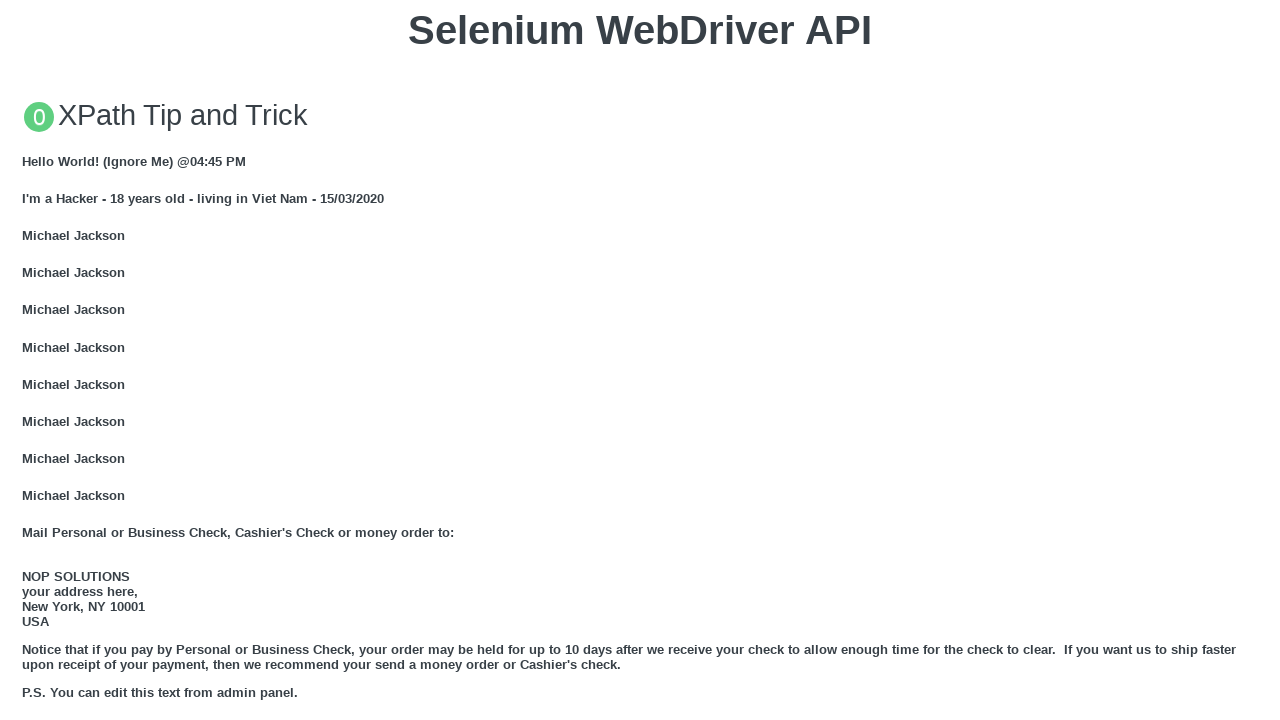

Clicked Under 18 radio button at (28, 360) on input#under_18
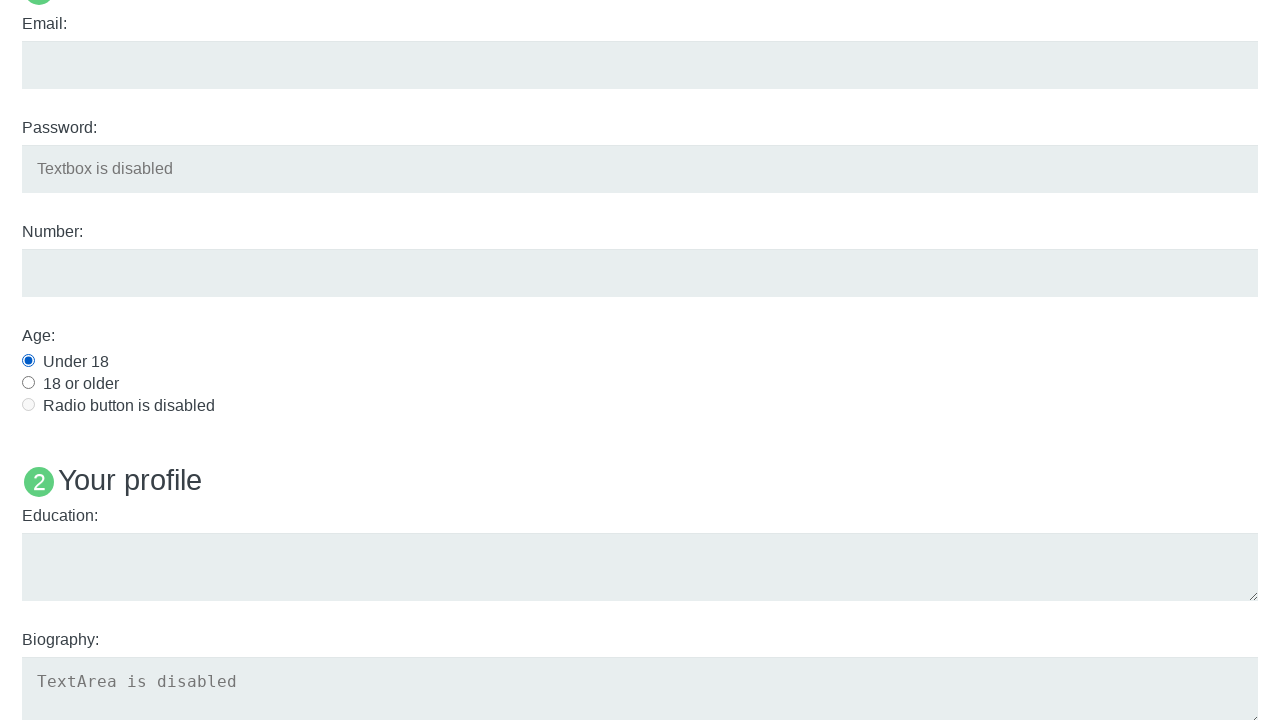

Clicked Java checkbox to select at (28, 361) on input#java
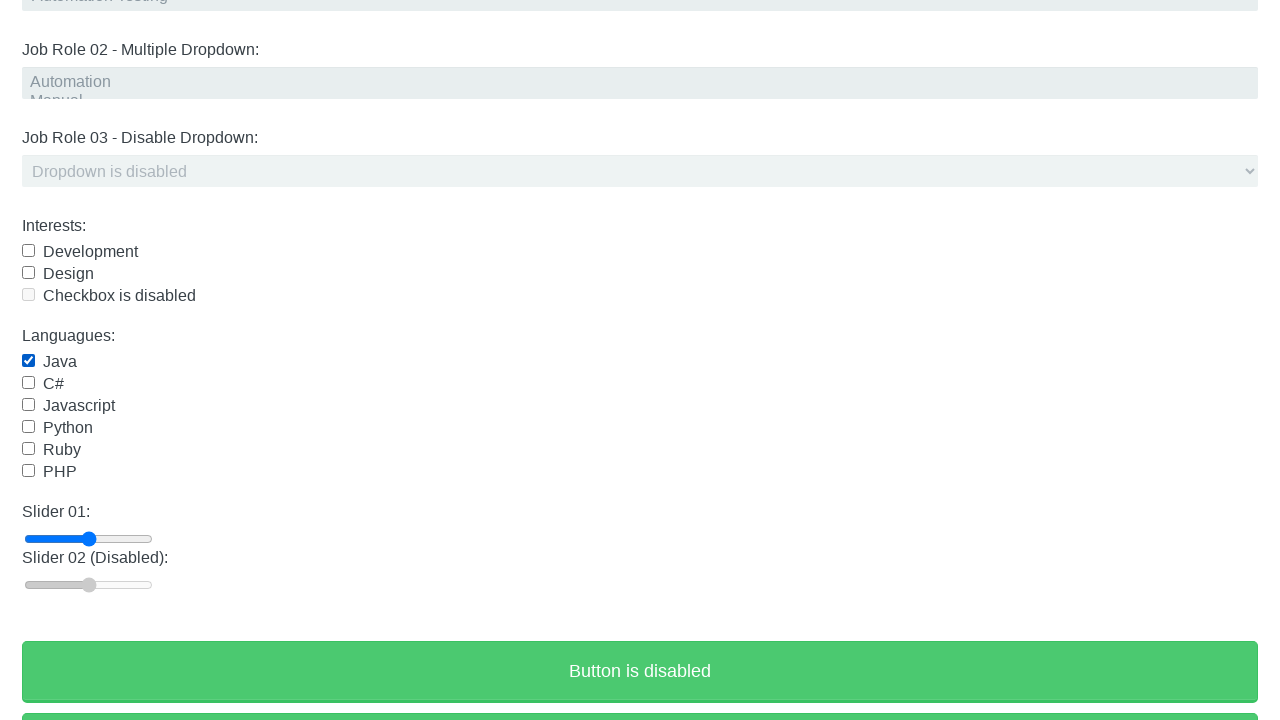

Clicked Java checkbox again to deselect at (28, 361) on input#java
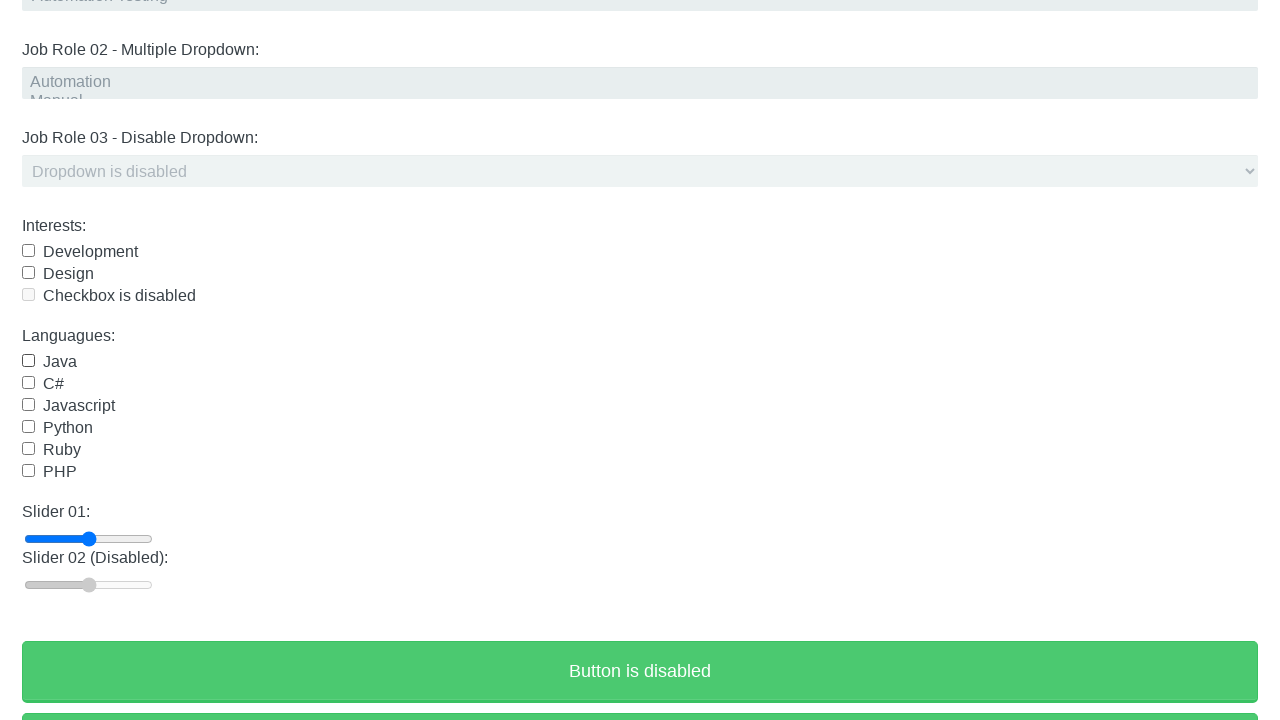

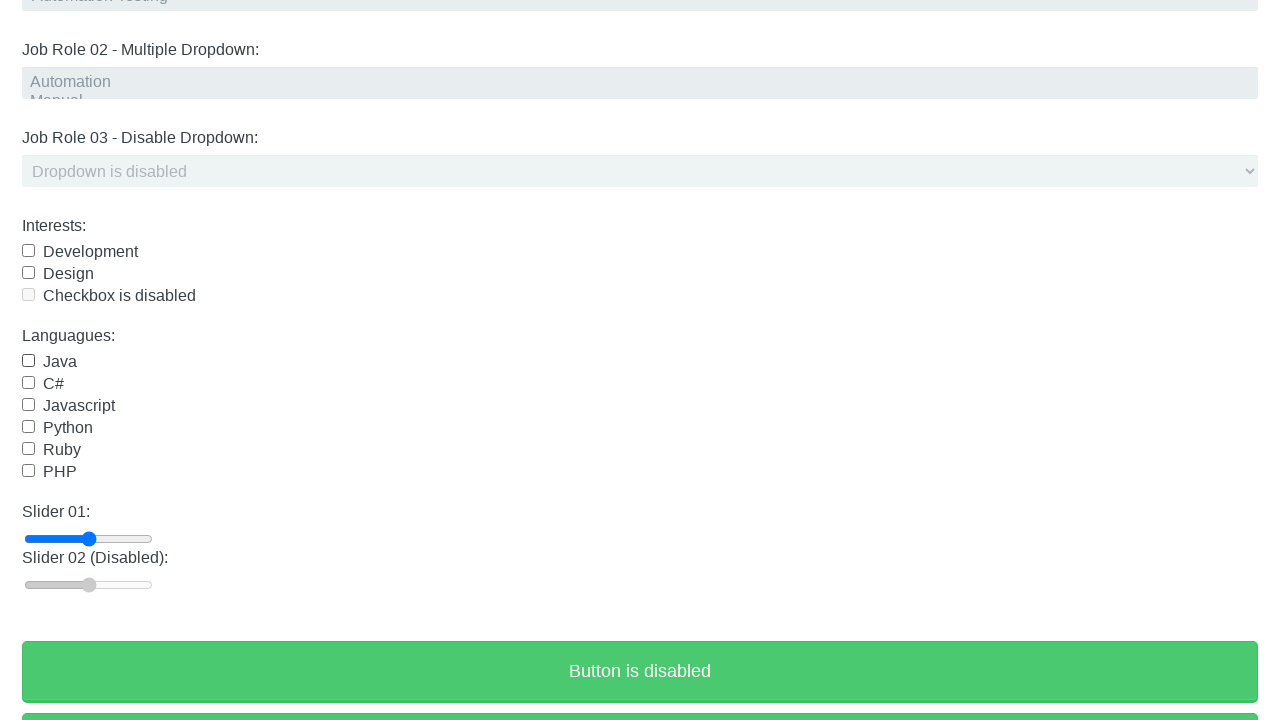